Tests form validation by clicking login button with empty username and password fields

Starting URL: https://b2c.passport.rt.ru/auth/realms/b2c/protocol/openid-connect/auth?client_id=account_b2c&redirect_uri=https://b2c.passport.rt.ru/account_b2c/login&response_type=code&scope=openid

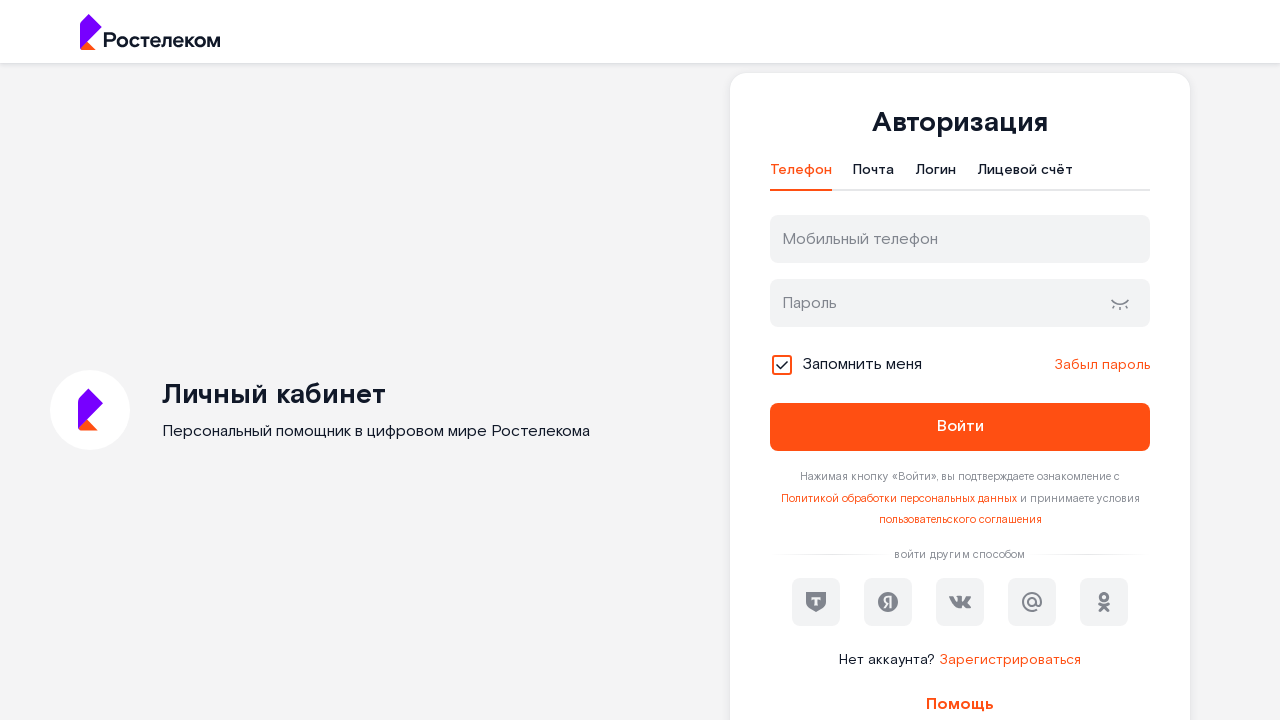

Login button became visible
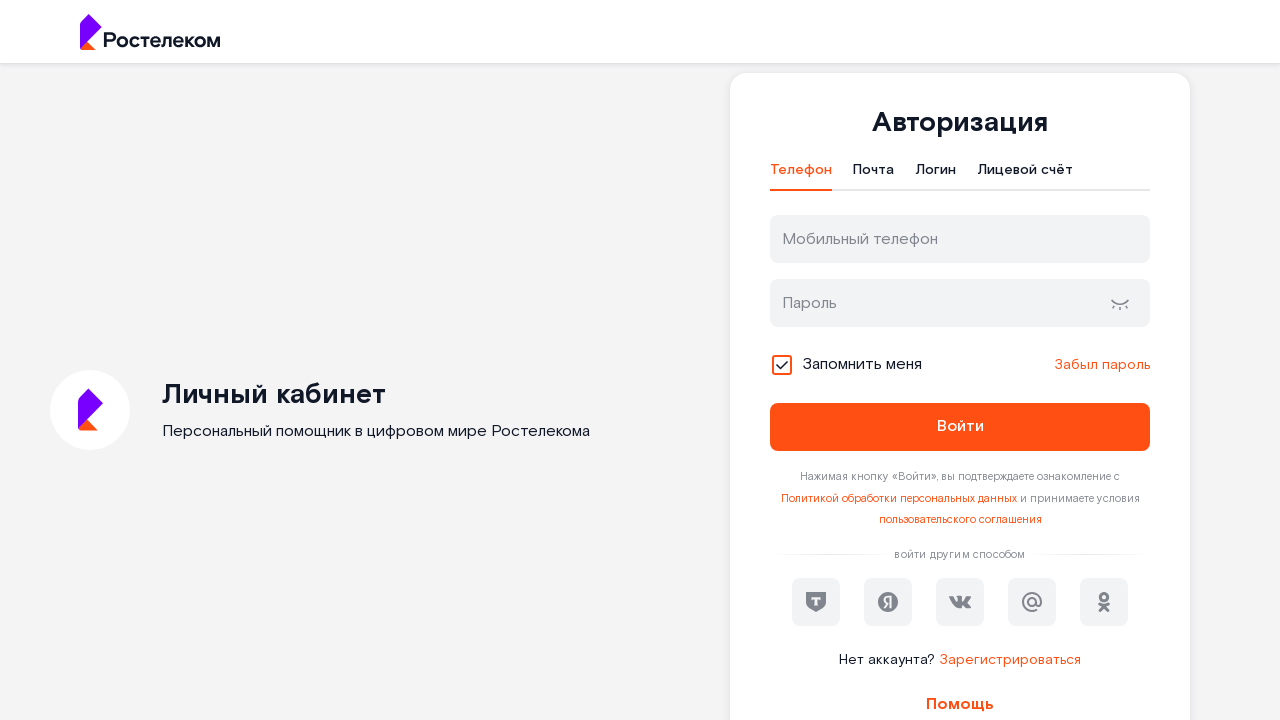

Clicked login button with empty username and password fields at (960, 427) on #kc-login
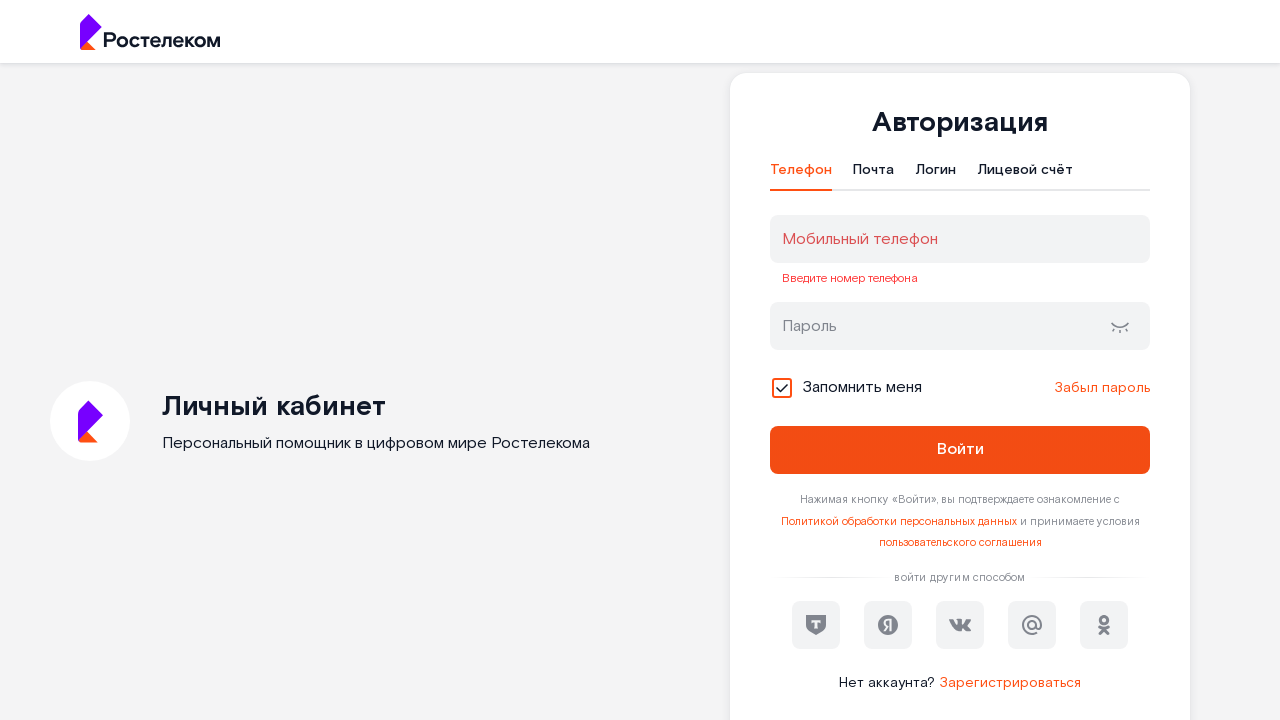

Validation error message for username field appeared
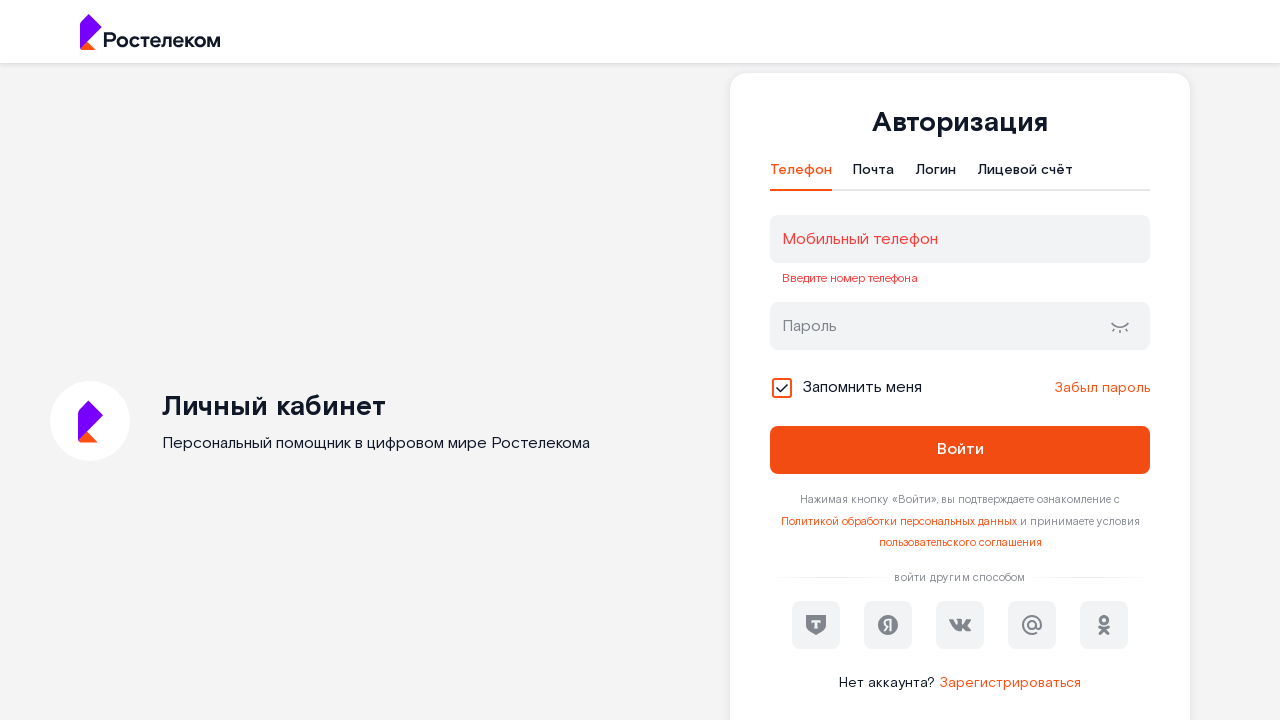

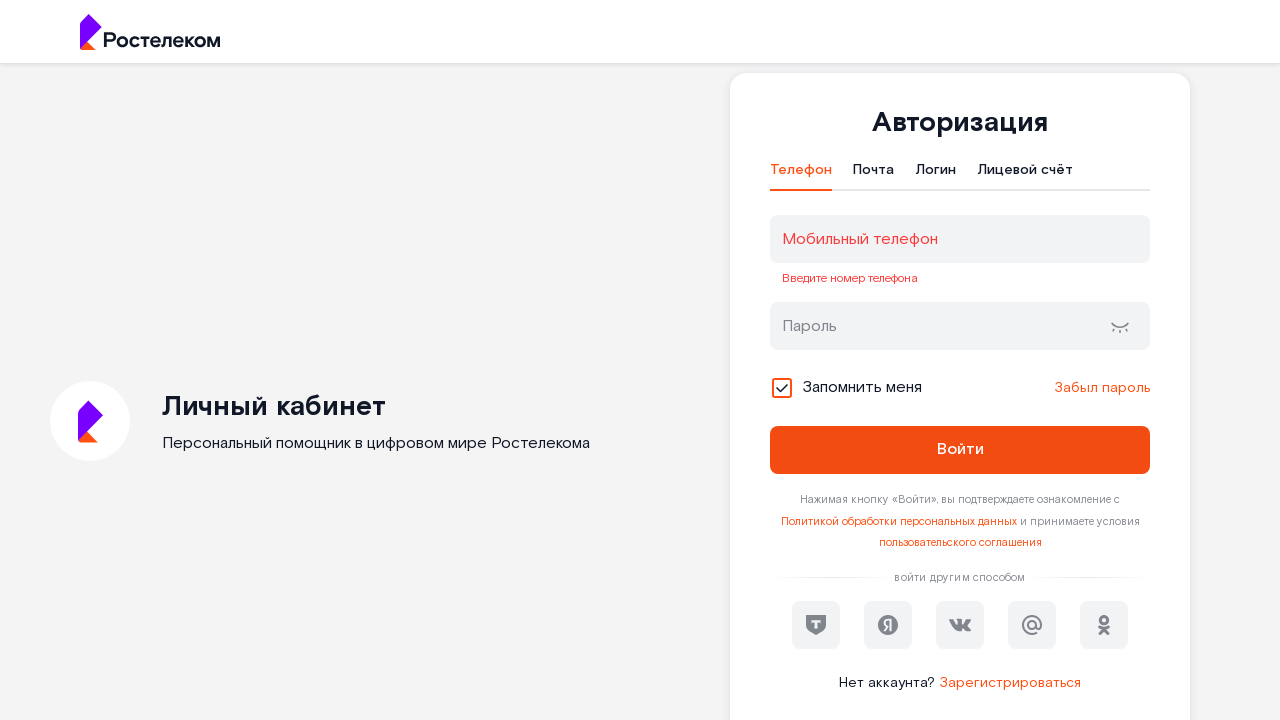